Tests drag and drop functionality on jQuery UI demo by dragging a draggable element and dropping it onto a droppable target within an iframe.

Starting URL: https://jqueryui.com/droppable/

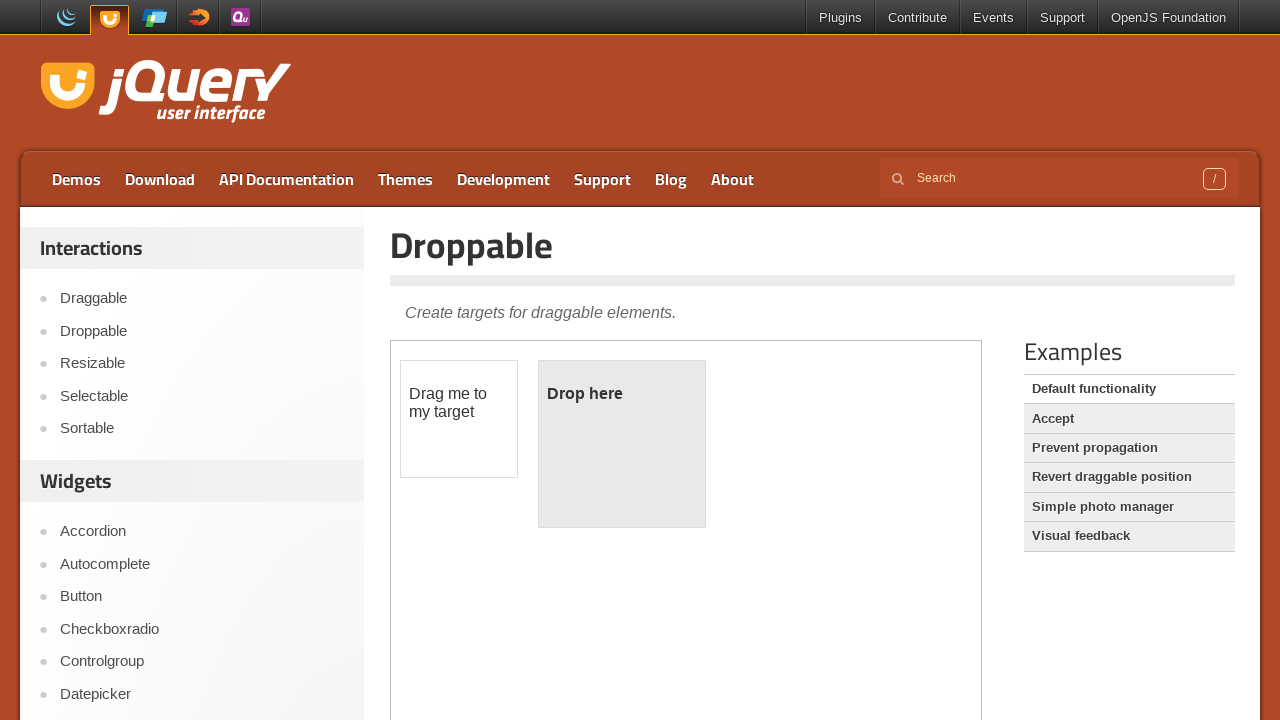

Located the demo iframe on the page
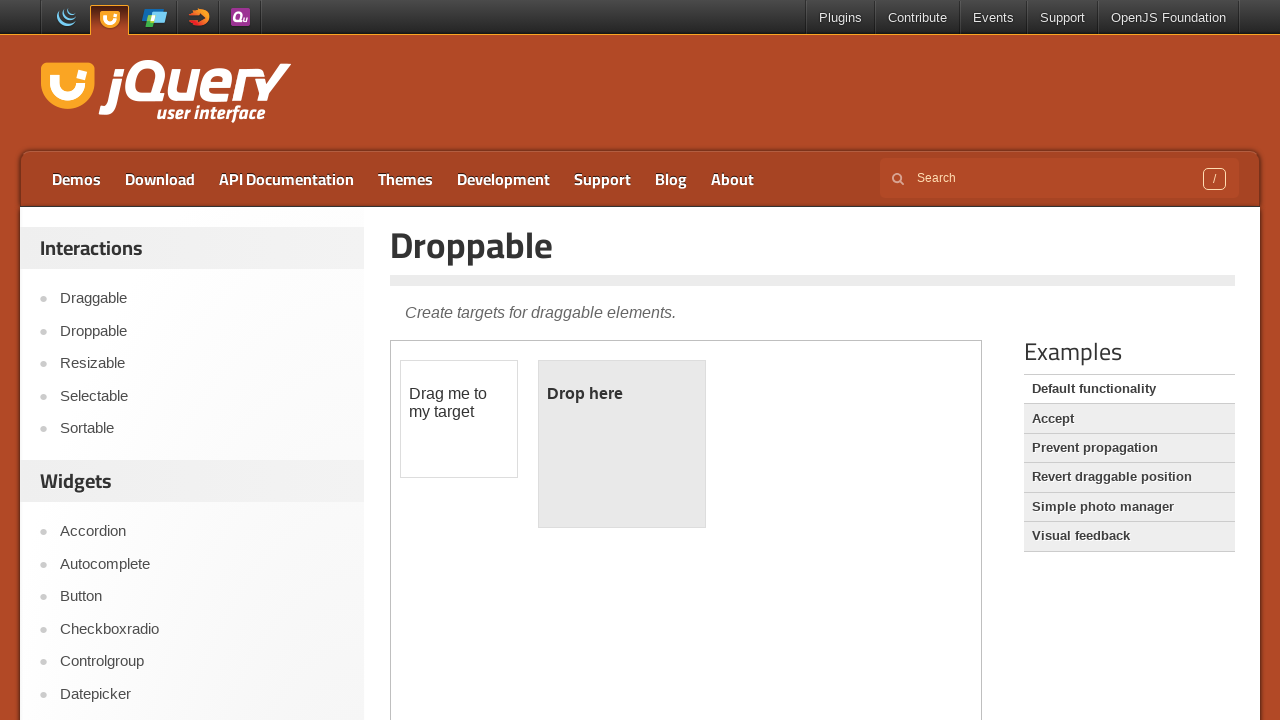

Located the draggable element within the iframe
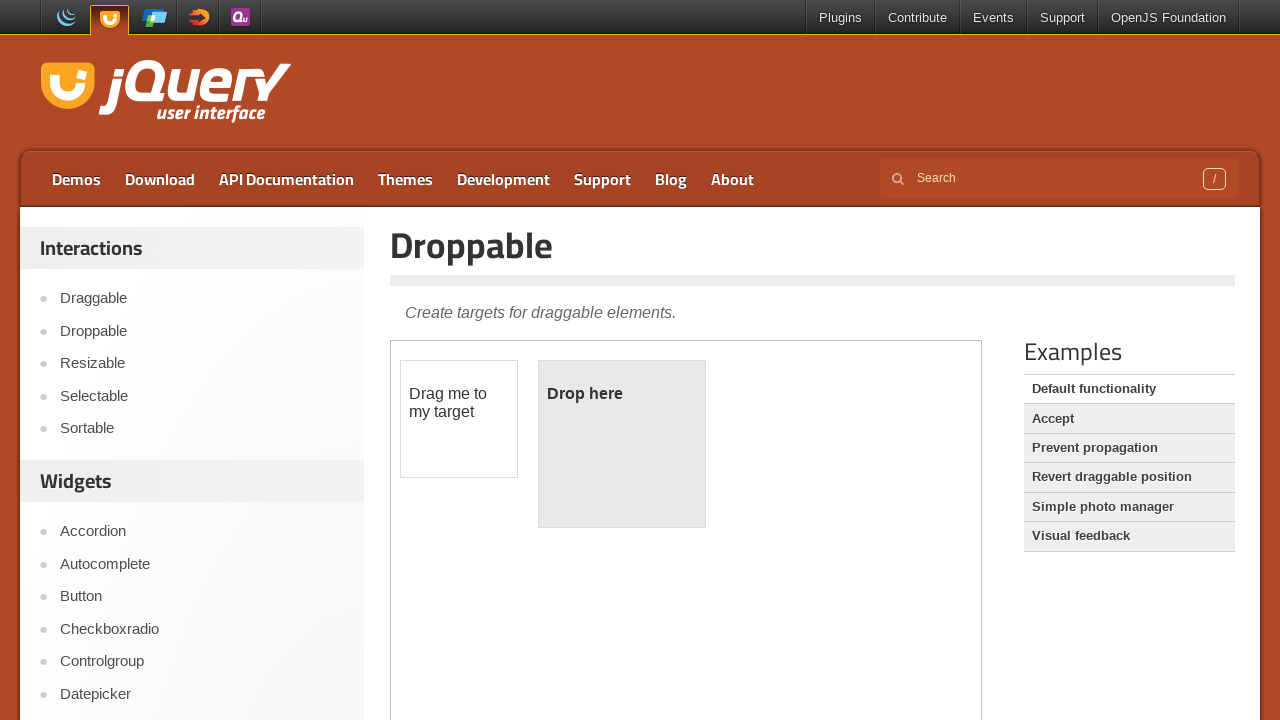

Located the droppable target element within the iframe
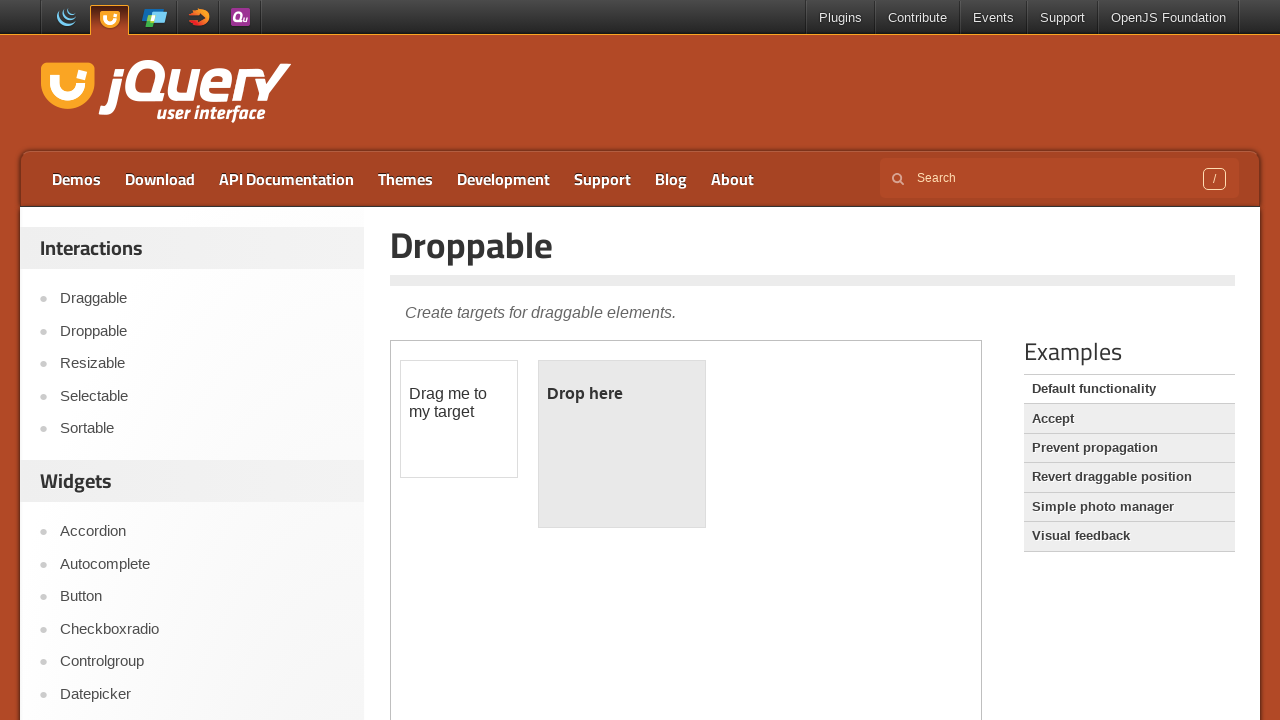

Dragged the draggable element onto the droppable target at (622, 444)
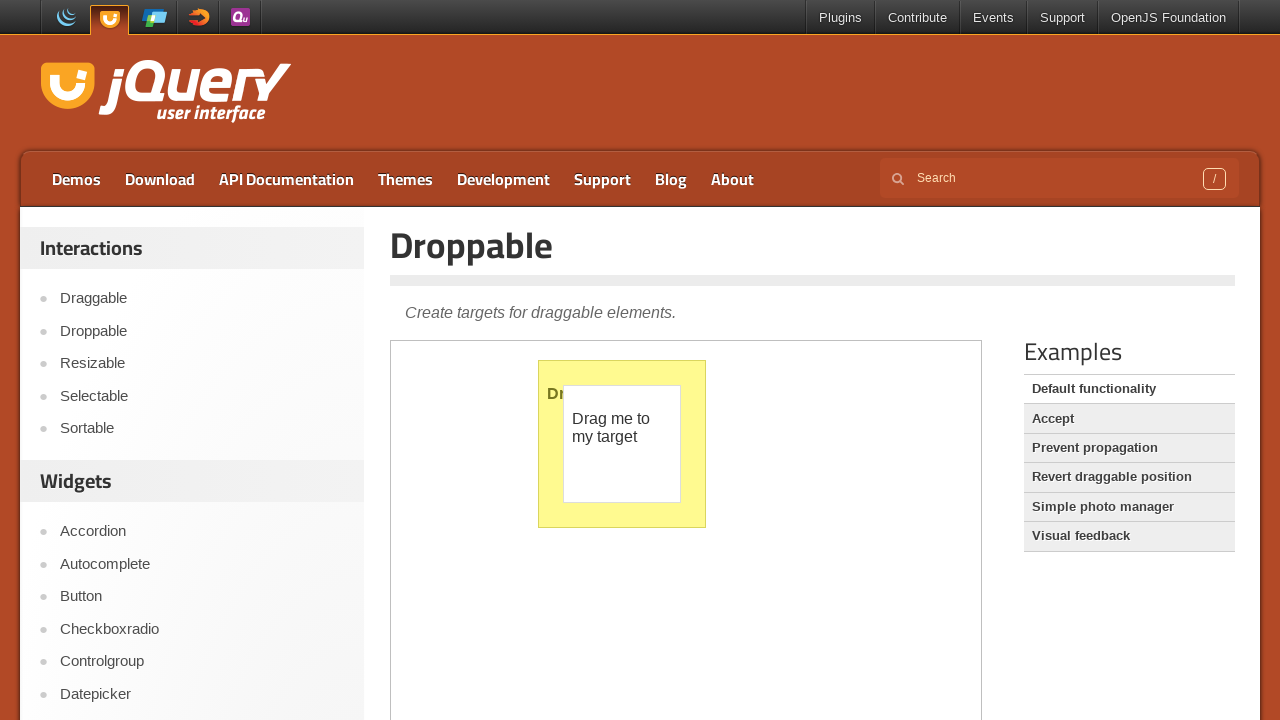

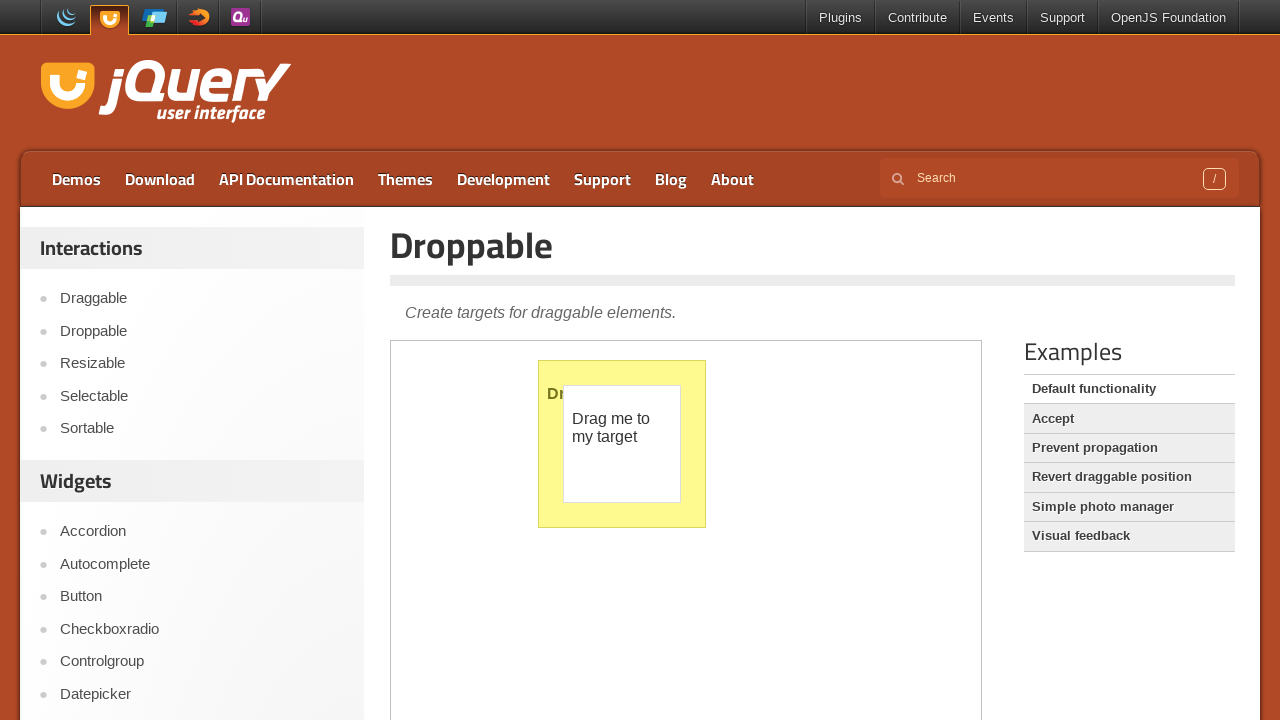